Tests web table pagination by clicking through pagination links to navigate between table pages.

Starting URL: https://testautomationpractice.blogspot.com/

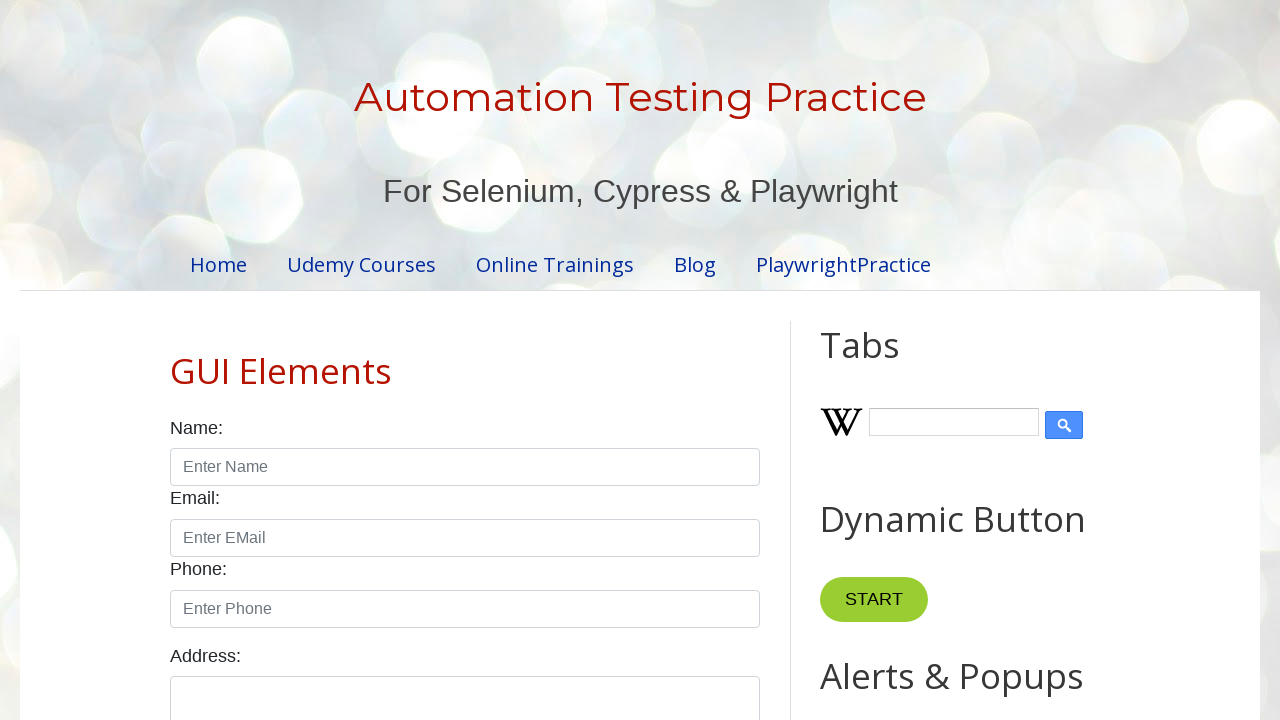

Located product table element
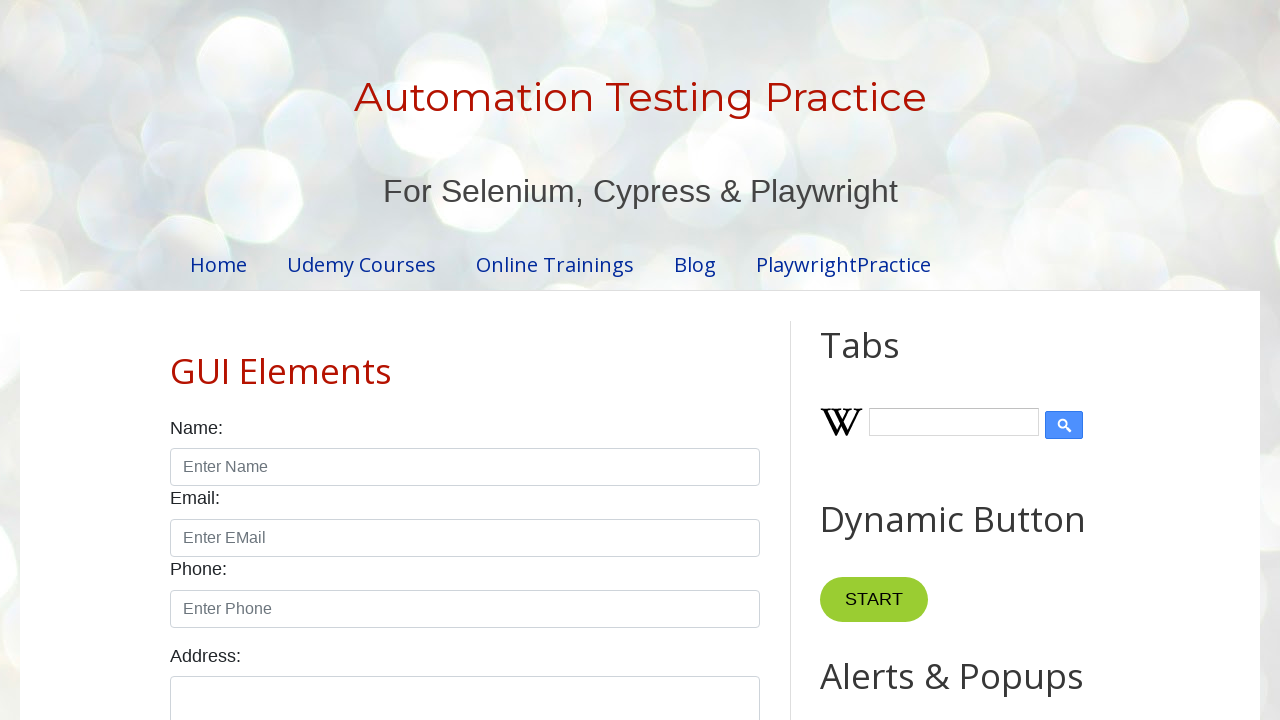

Located pagination links
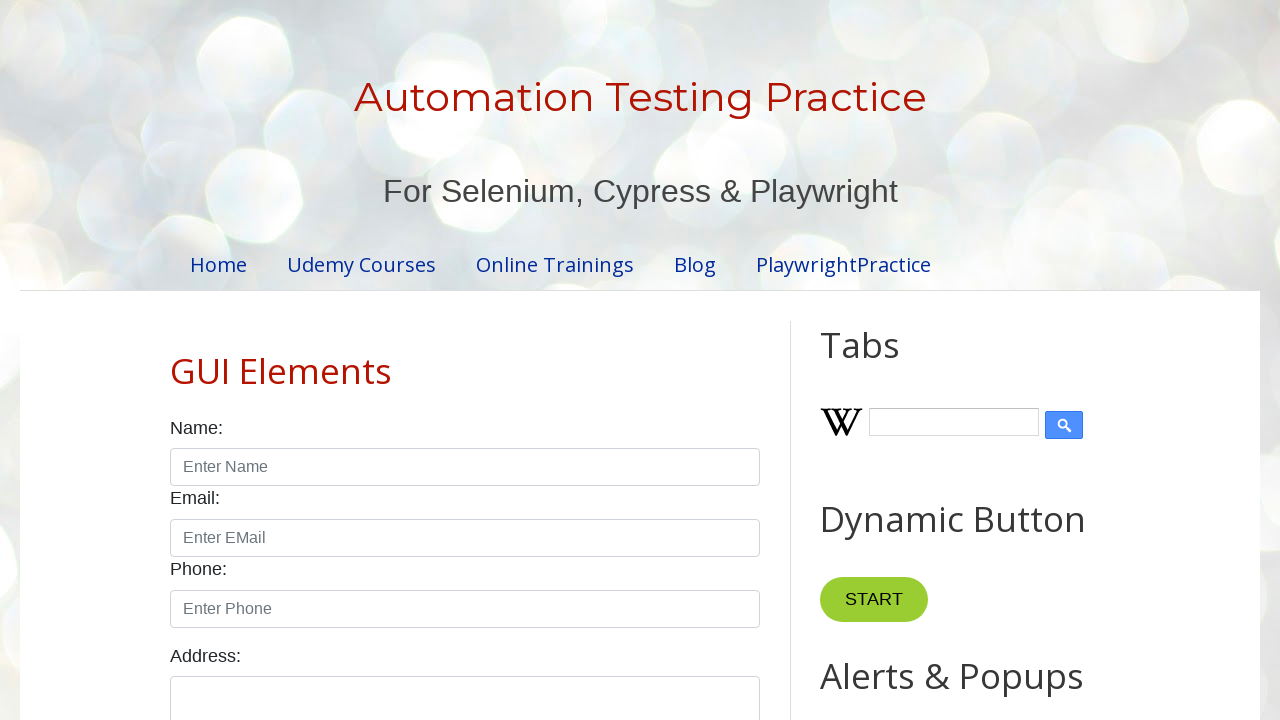

Retrieved pagination count: 4 pages
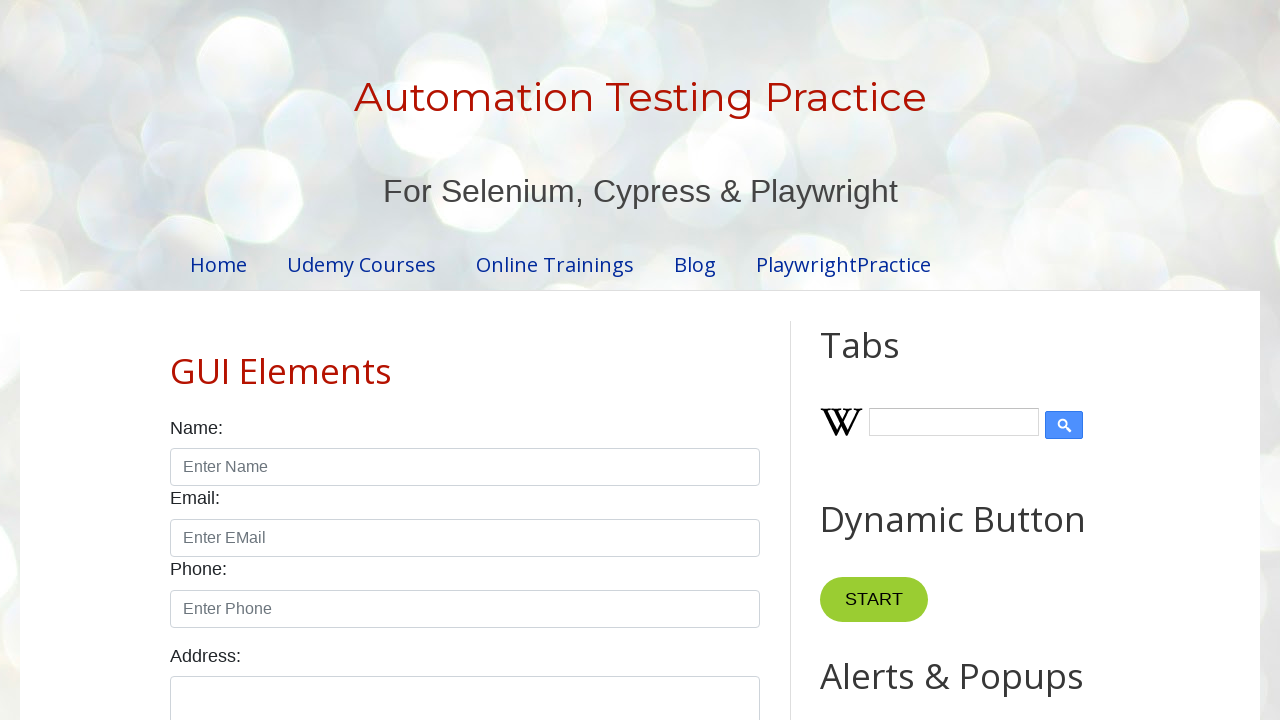

Clicked pagination link 1 of 4 at (416, 361) on #pagination a >> nth=0
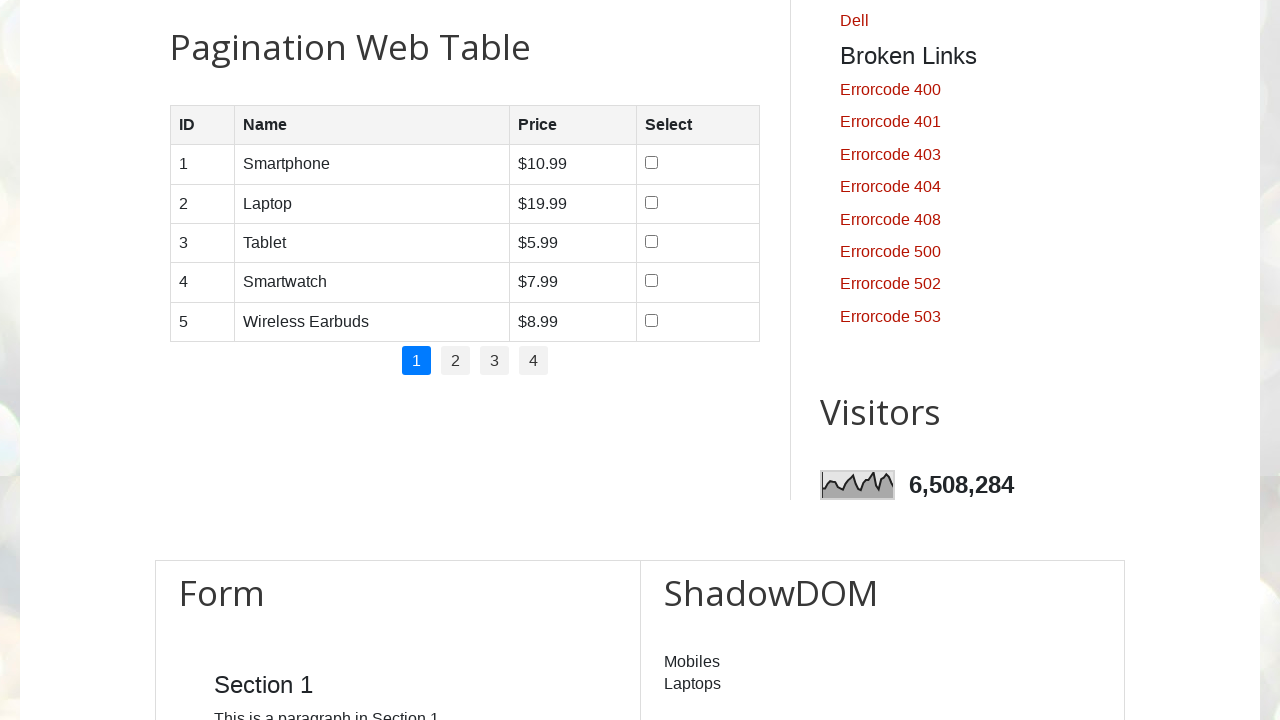

Waited for table to update after pagination click 1
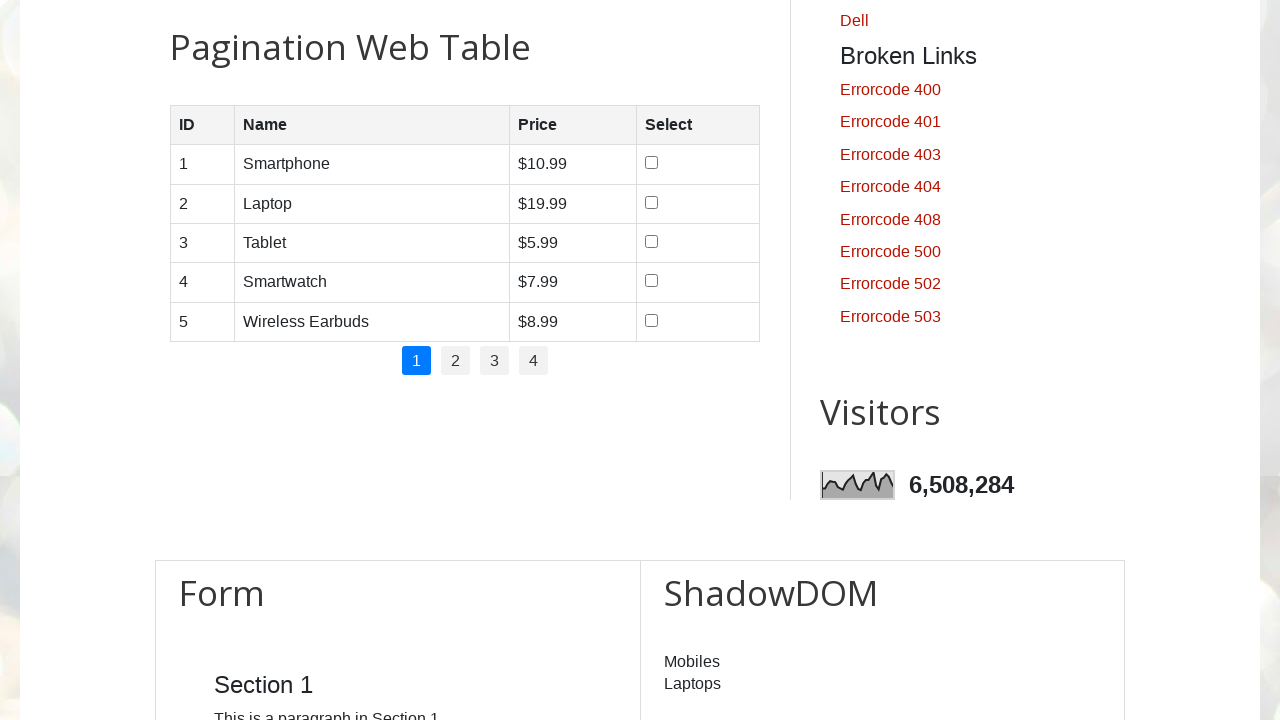

Clicked pagination link 2 of 4 at (456, 361) on #pagination a >> nth=1
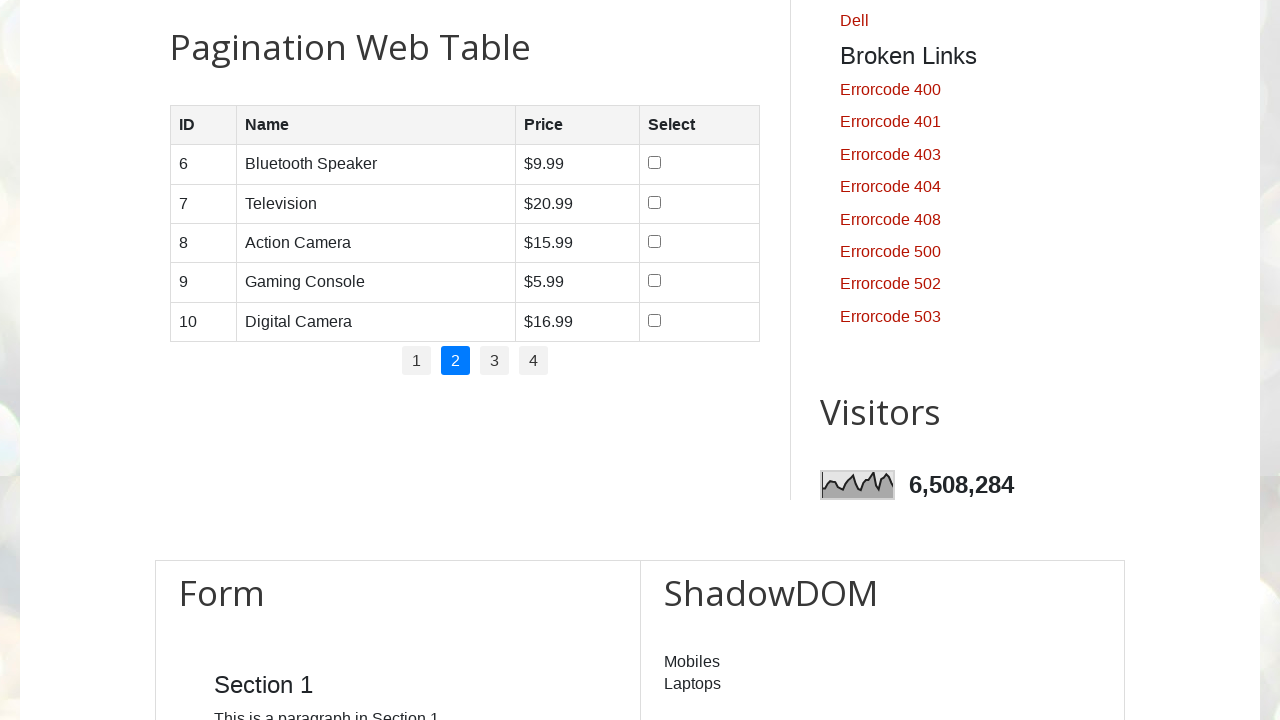

Waited for table to update after pagination click 2
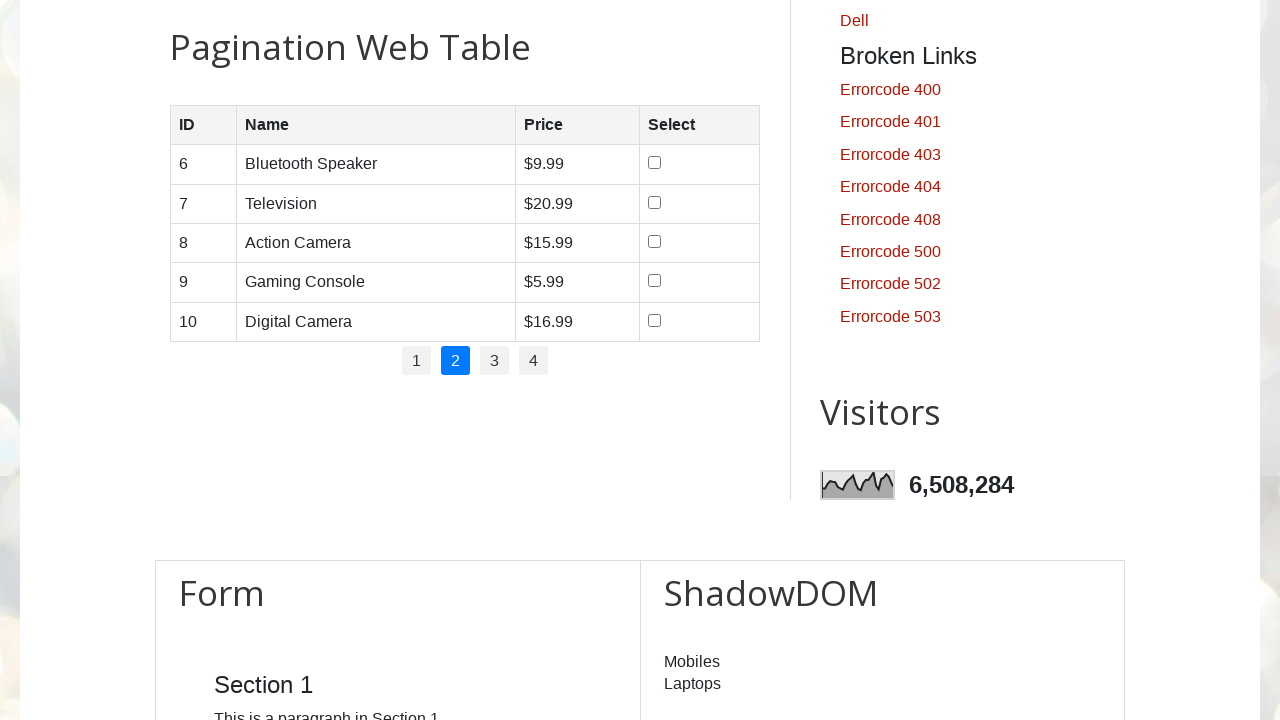

Clicked pagination link 3 of 4 at (494, 361) on #pagination a >> nth=2
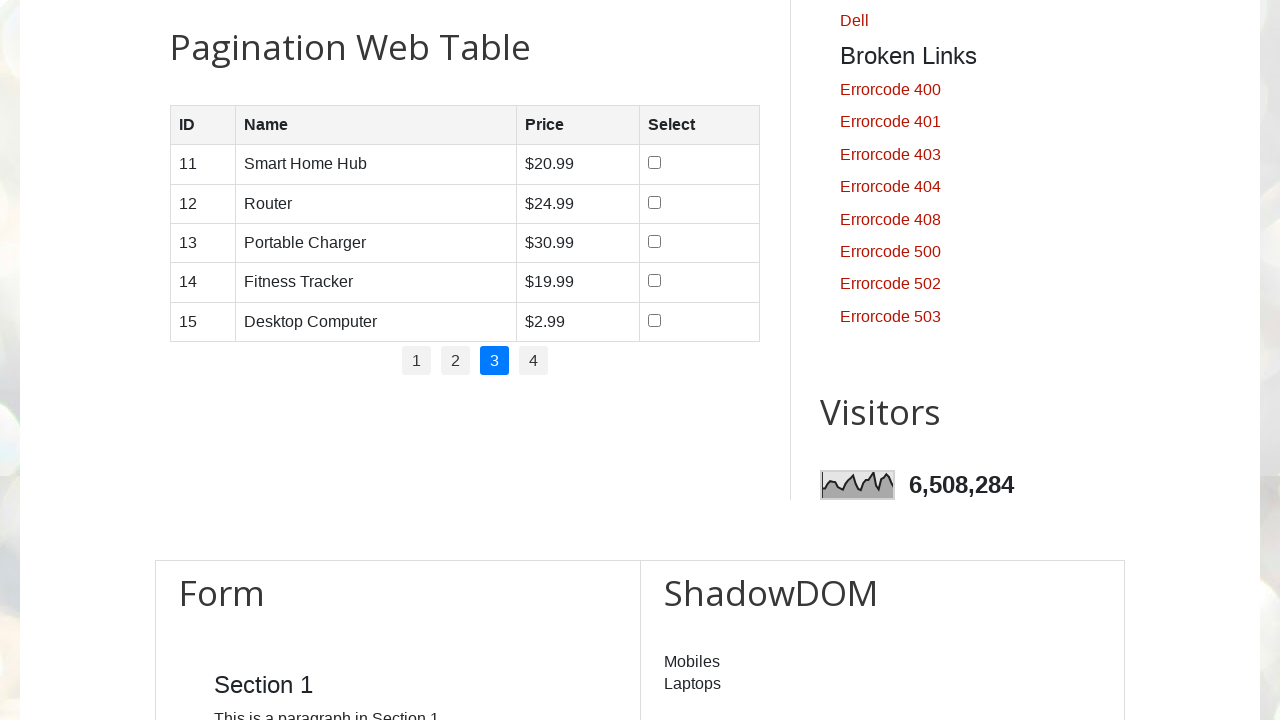

Waited for table to update after pagination click 3
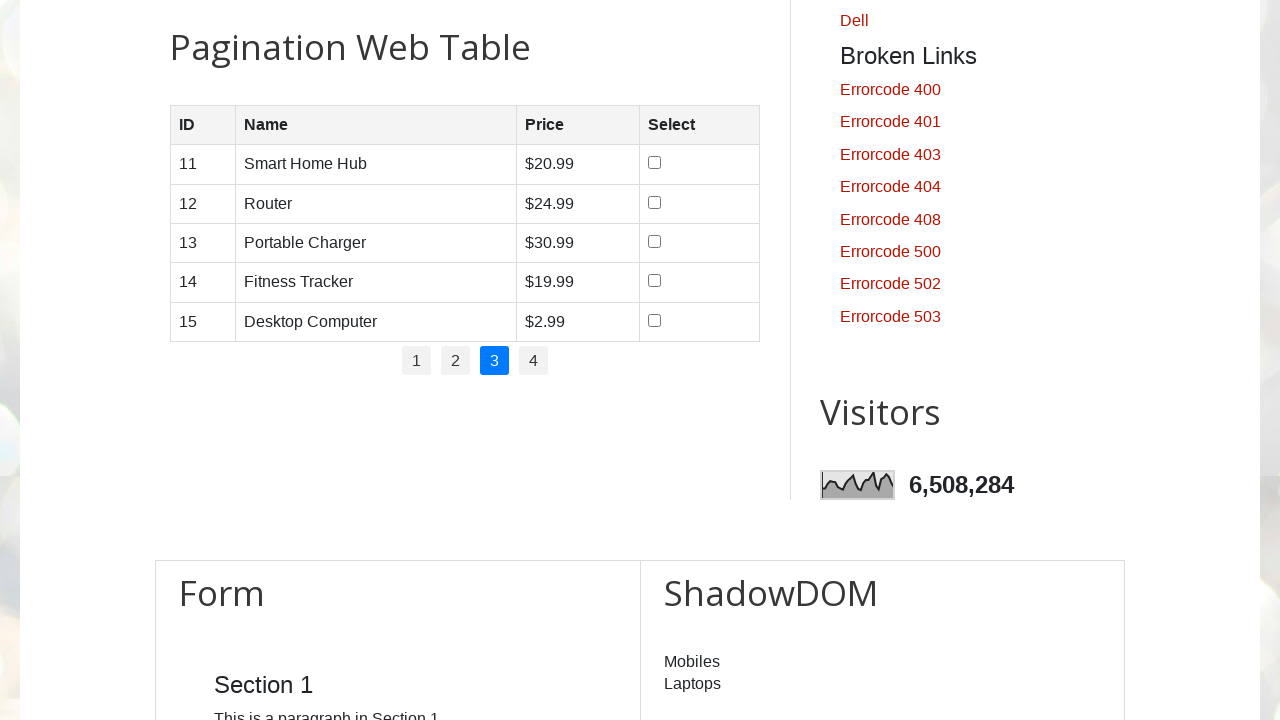

Clicked pagination link 4 of 4 at (534, 361) on #pagination a >> nth=3
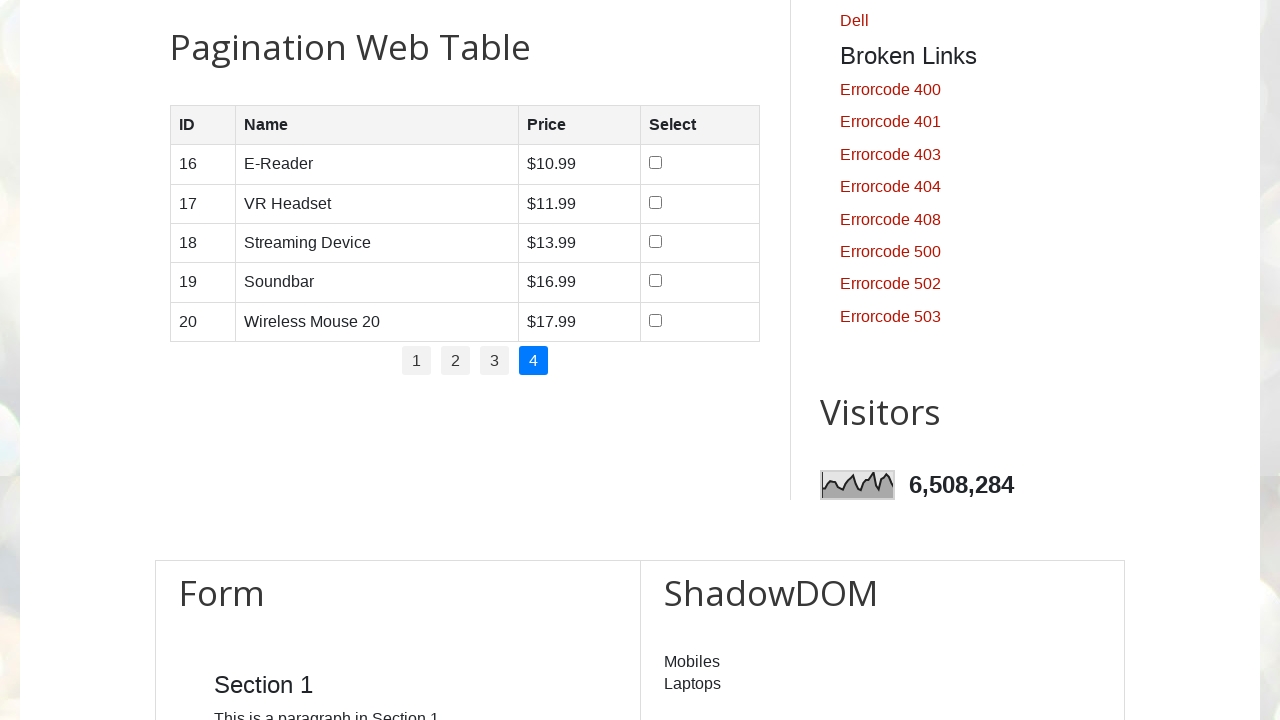

Waited for table to update after pagination click 4
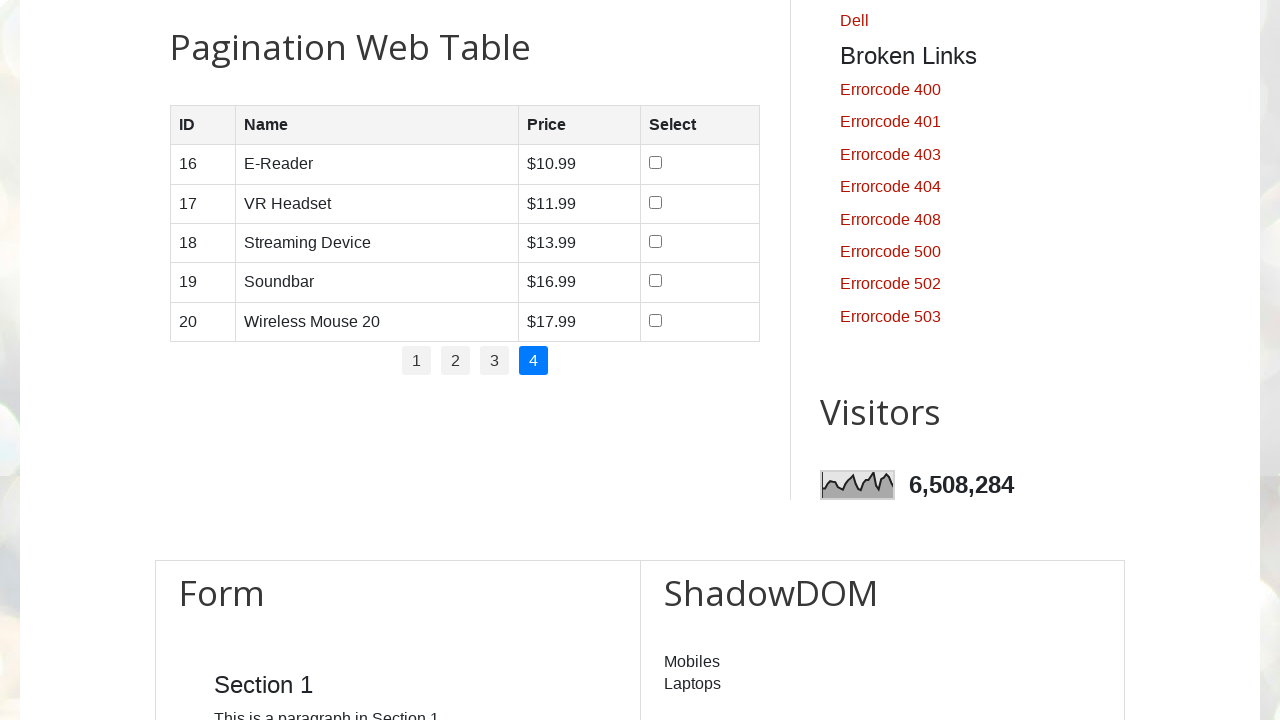

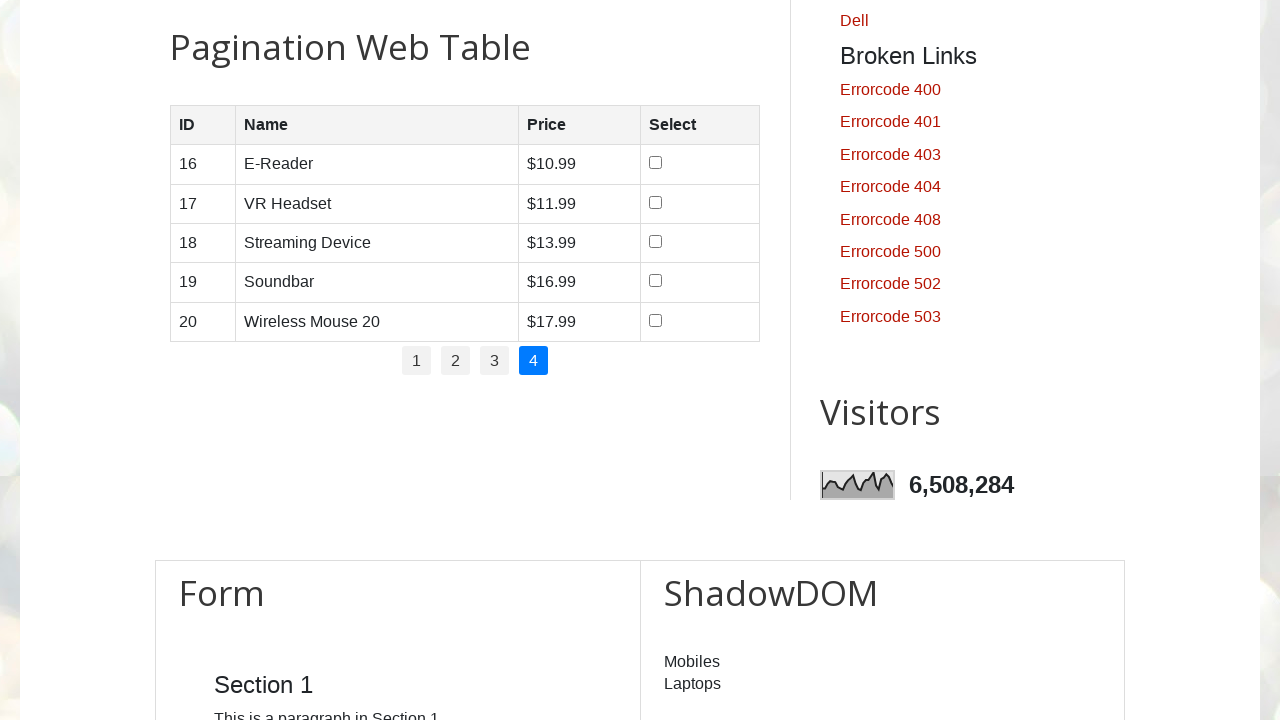